Tests infinite scroll functionality by scrolling to the bottom of the page multiple times and verifying that new content loads dynamically as the user scrolls.

Starting URL: https://intoli.com/blog/scrape-infinite-scroll/demo.html

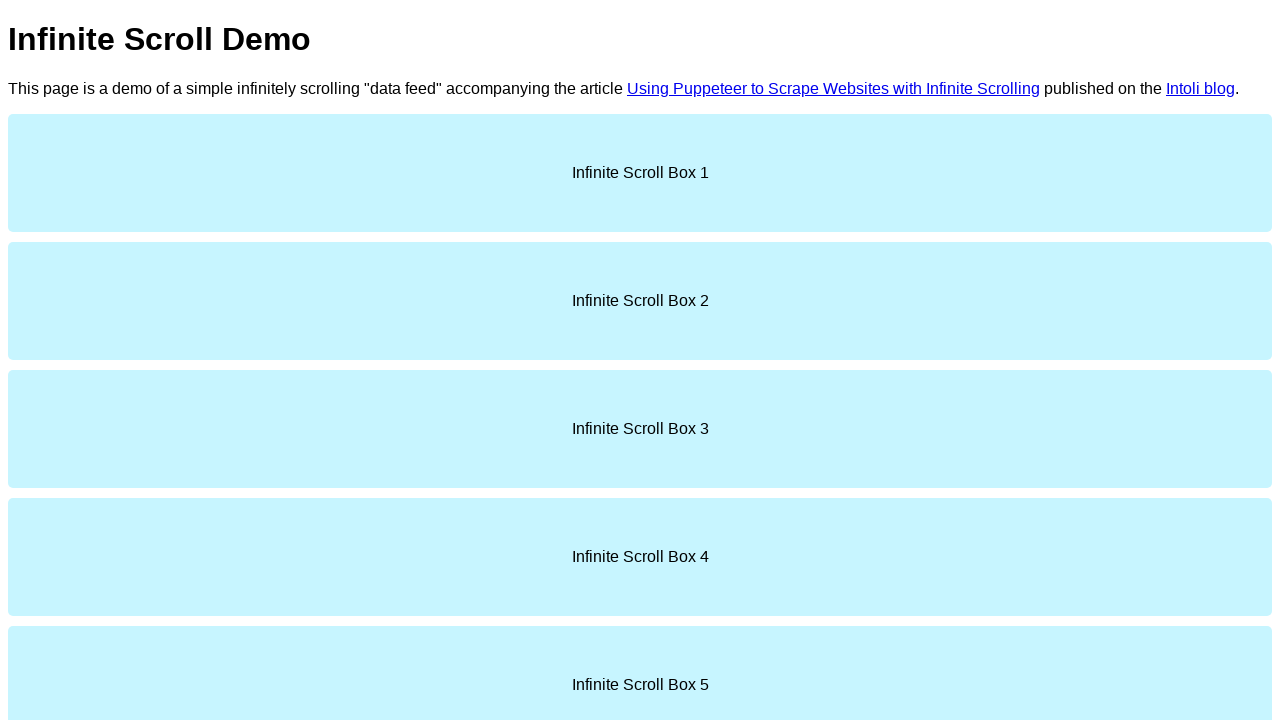

Waited for initial content boxes to load
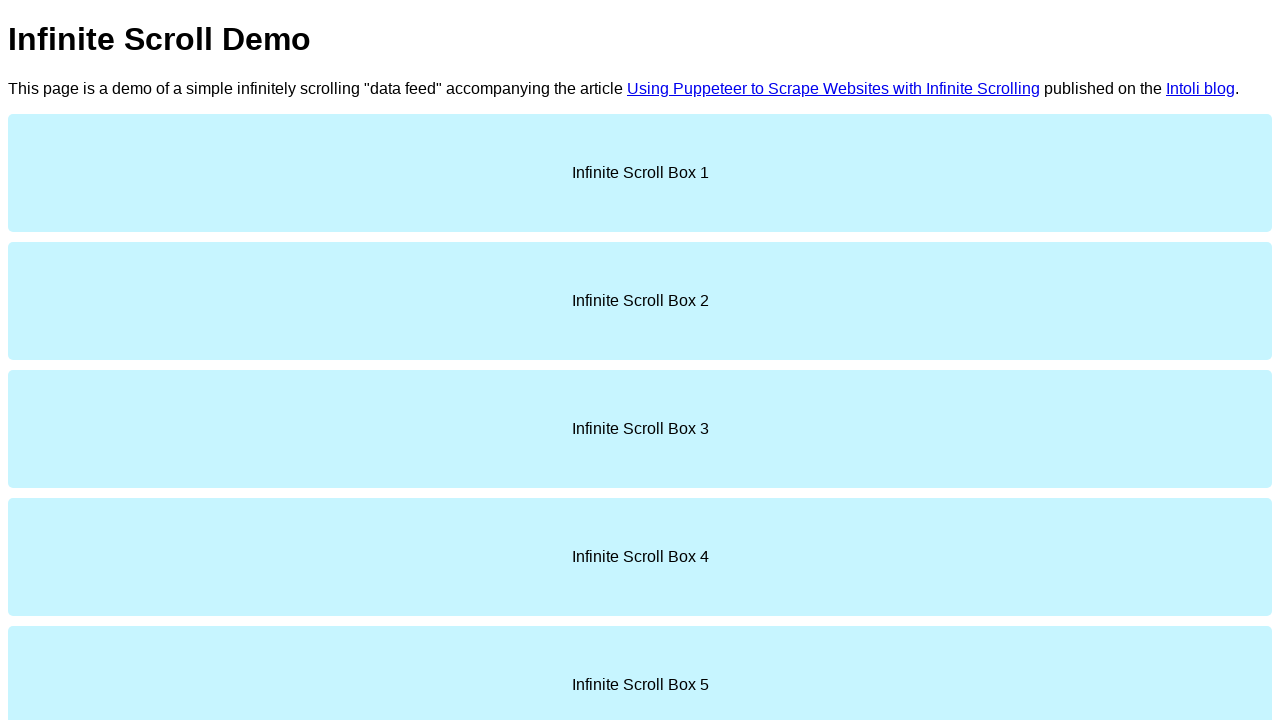

Retrieved initial scroll height
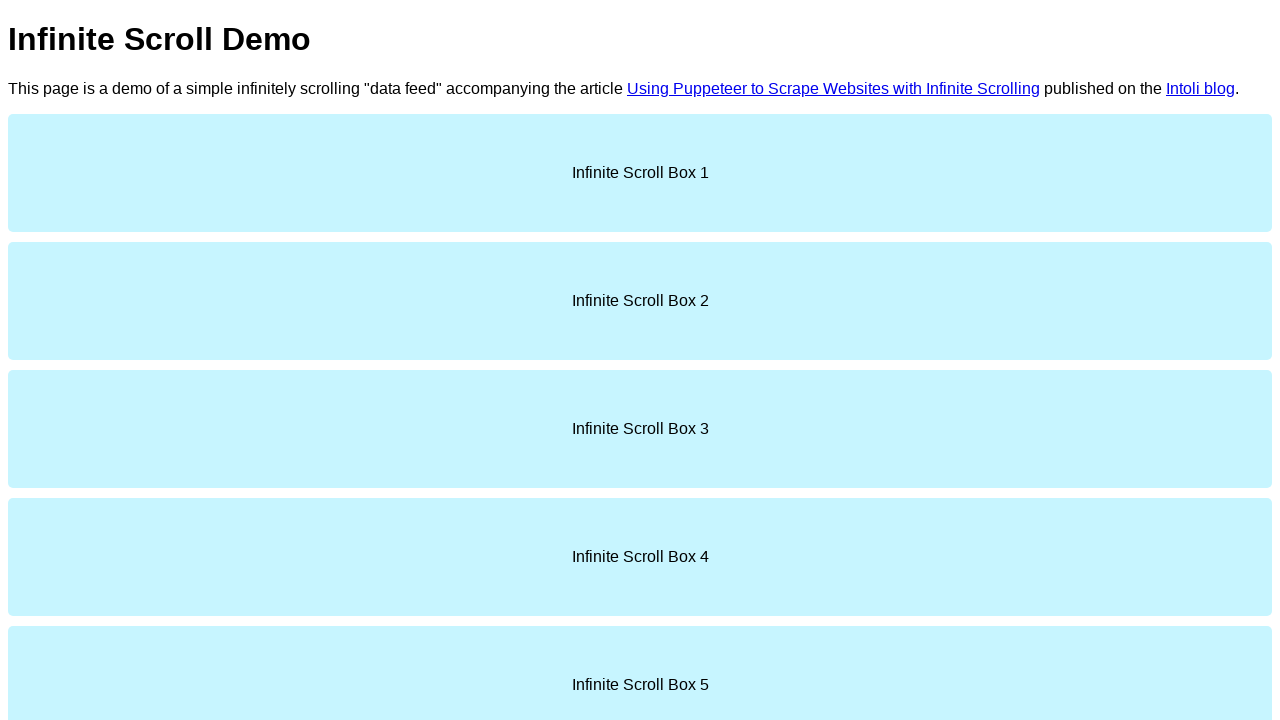

Scrolled to bottom of page (iteration 1)
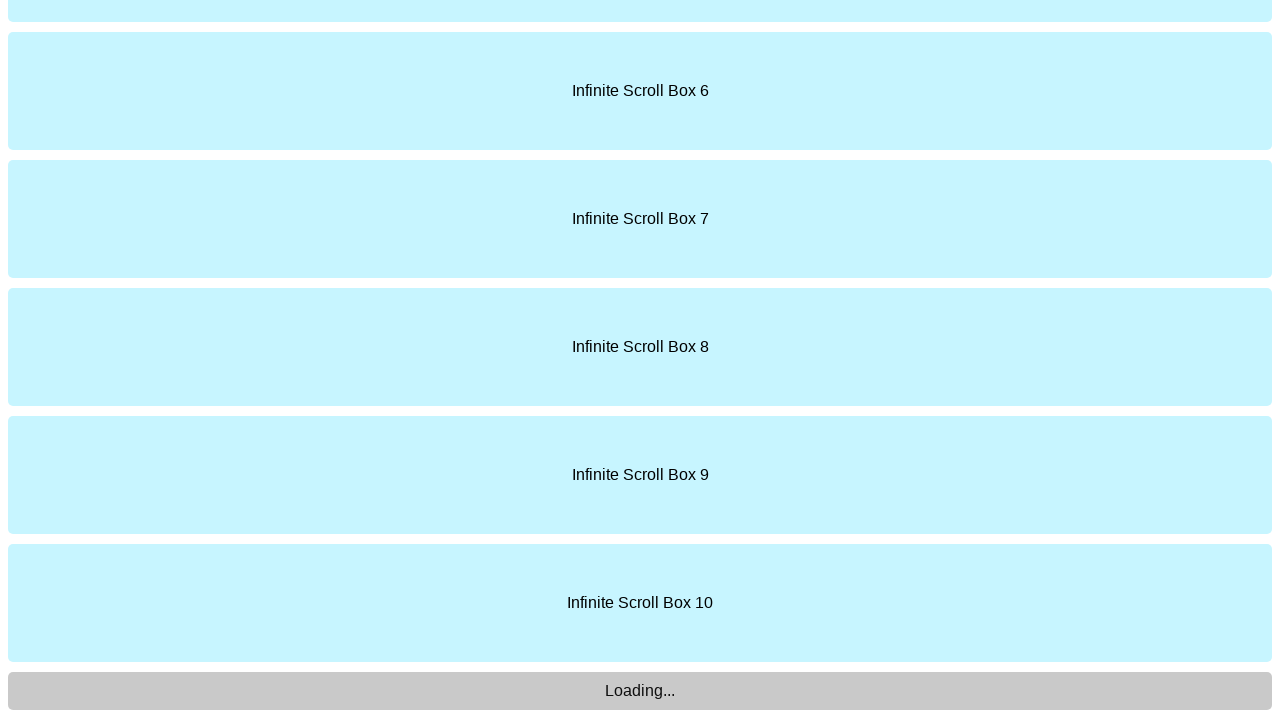

Waited 1 second for new content to load
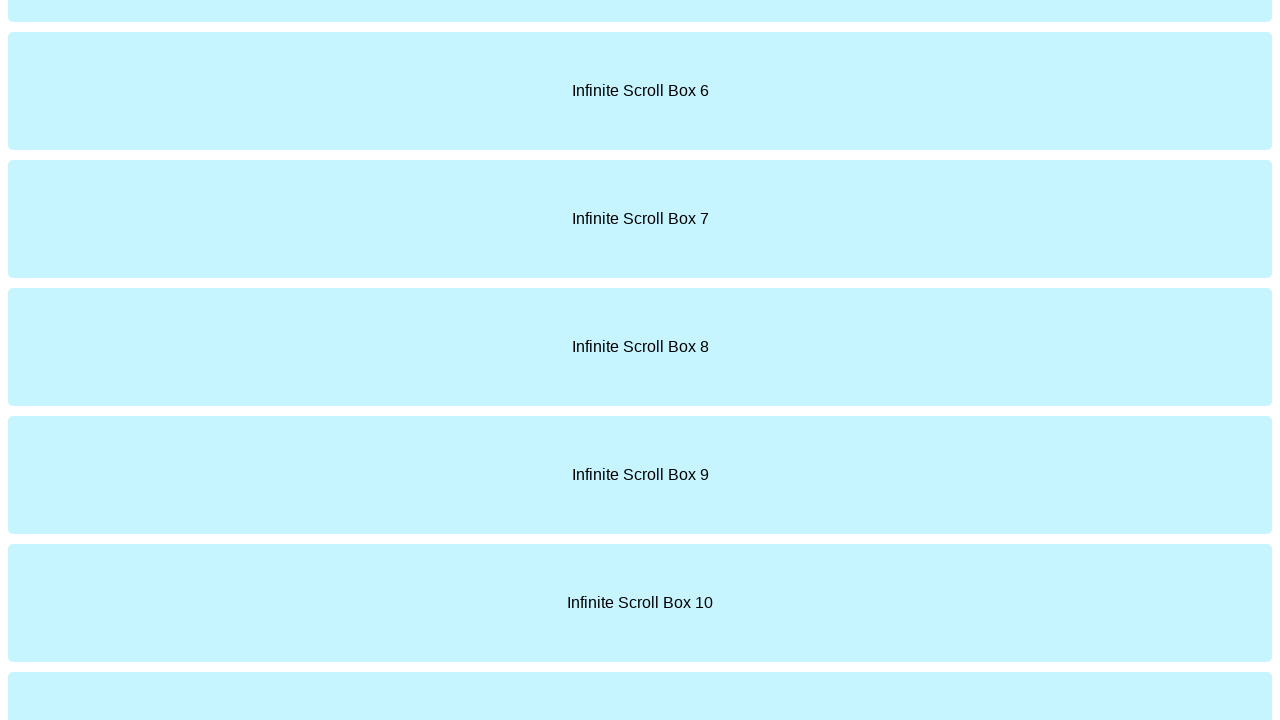

Retrieved updated scroll height
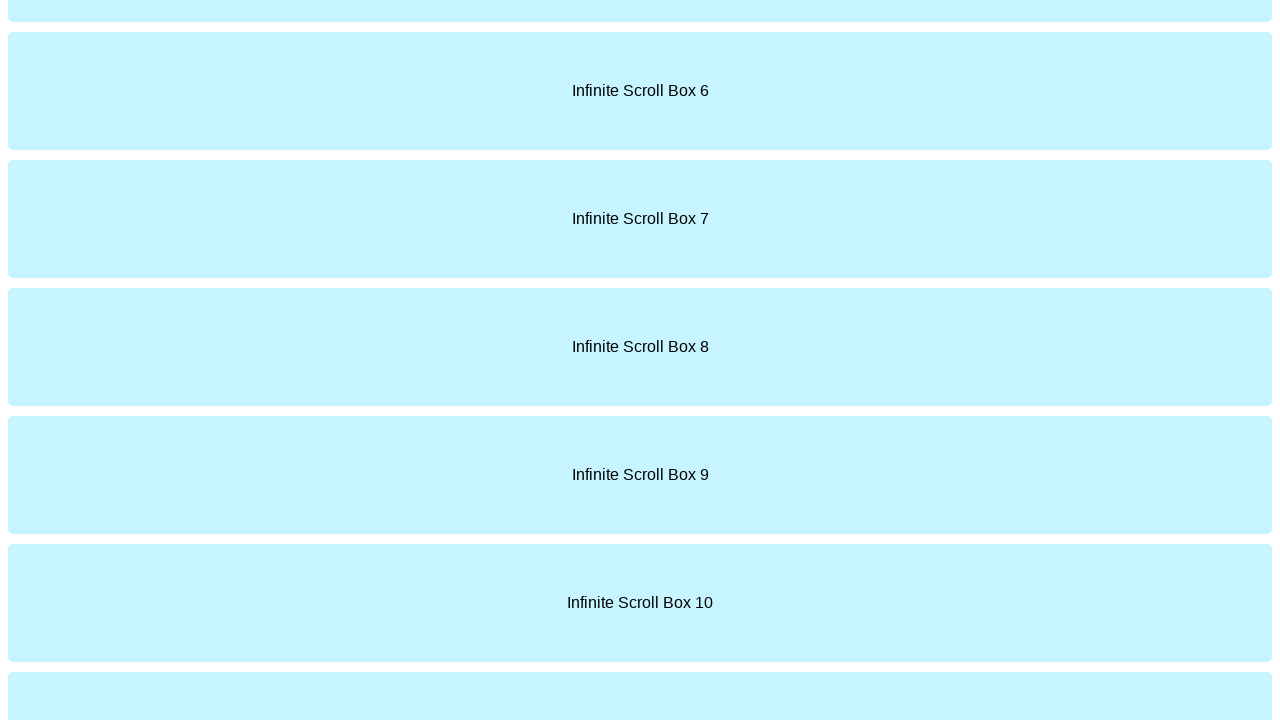

Scrolled to bottom of page (iteration 2)
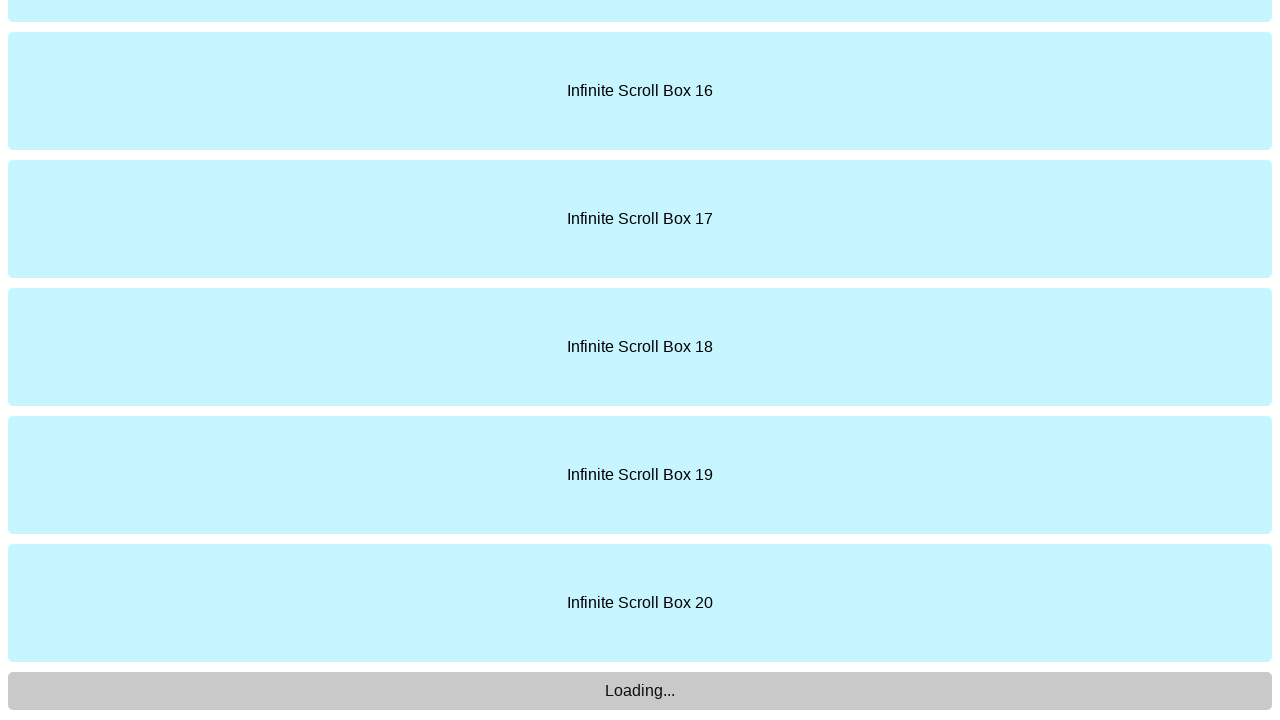

Waited 1 second for new content to load
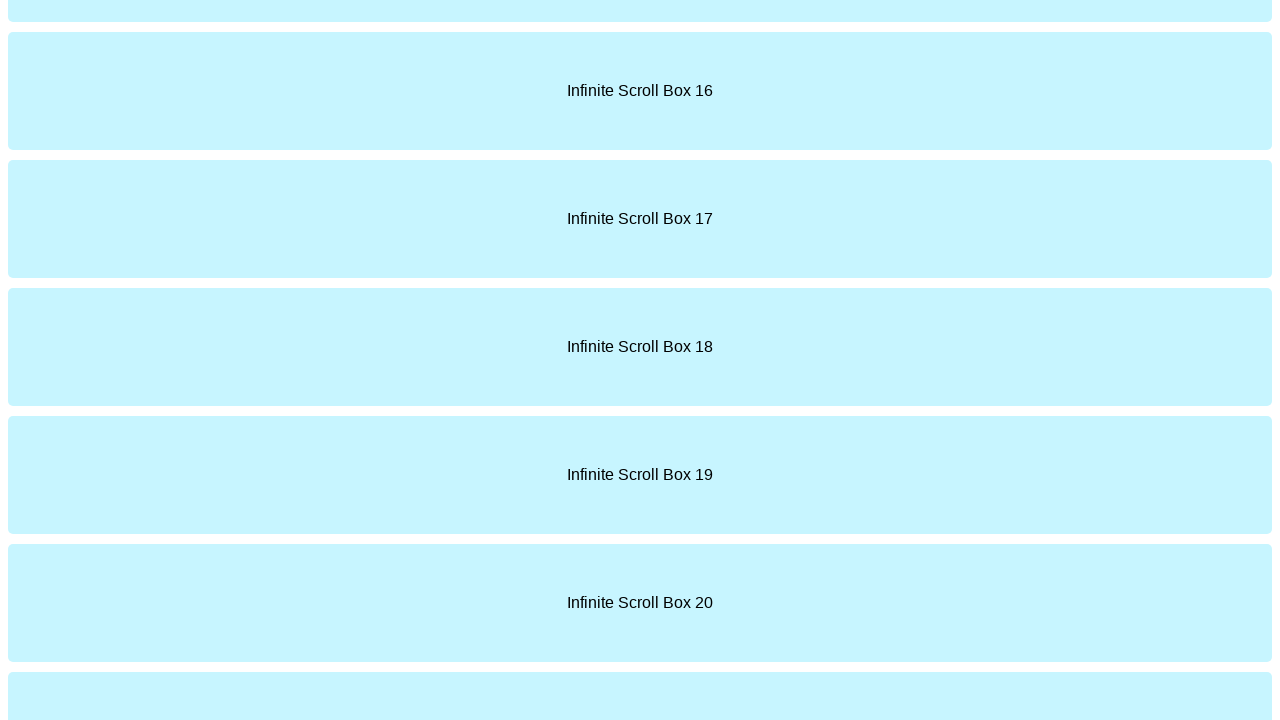

Retrieved updated scroll height
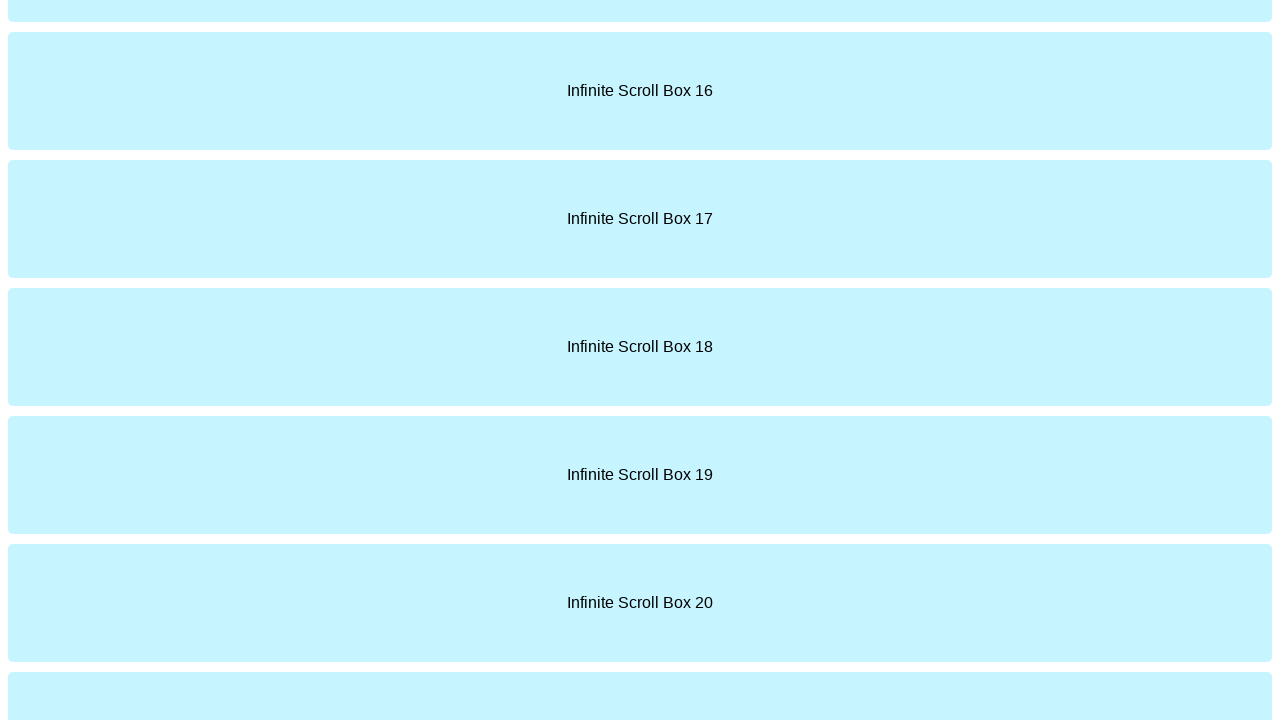

Scrolled to bottom of page (iteration 3)
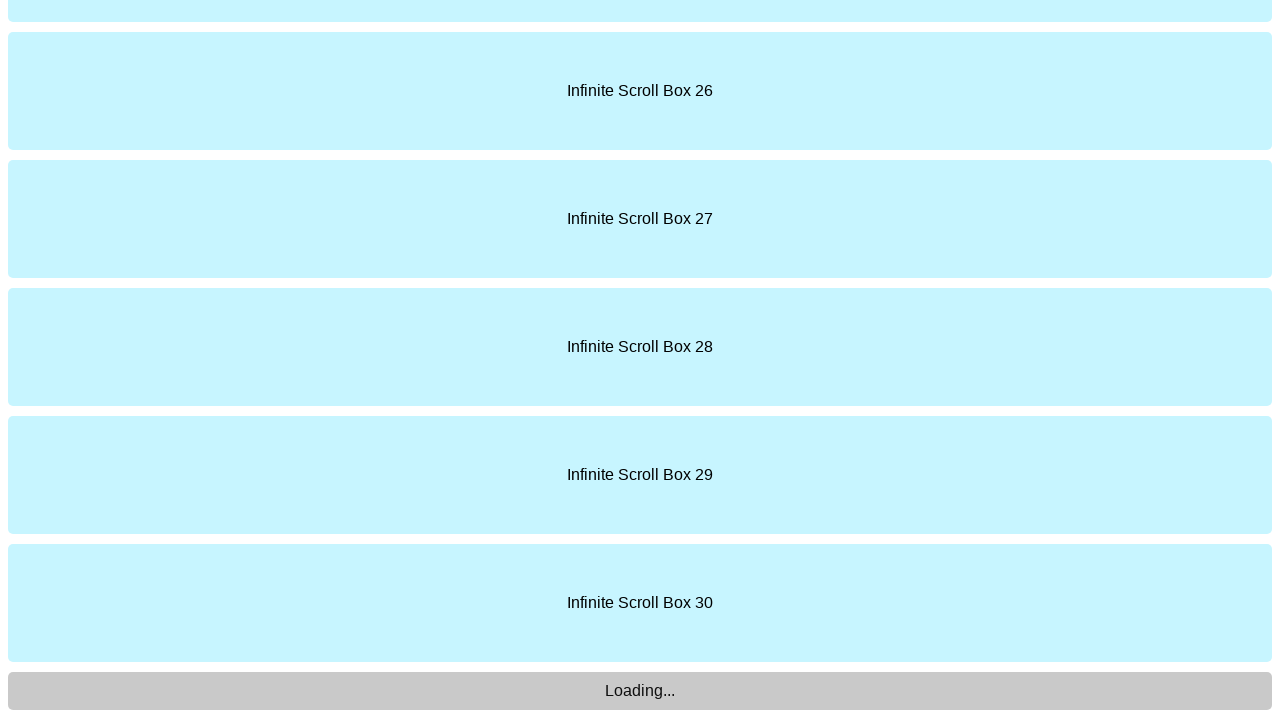

Waited 1 second for new content to load
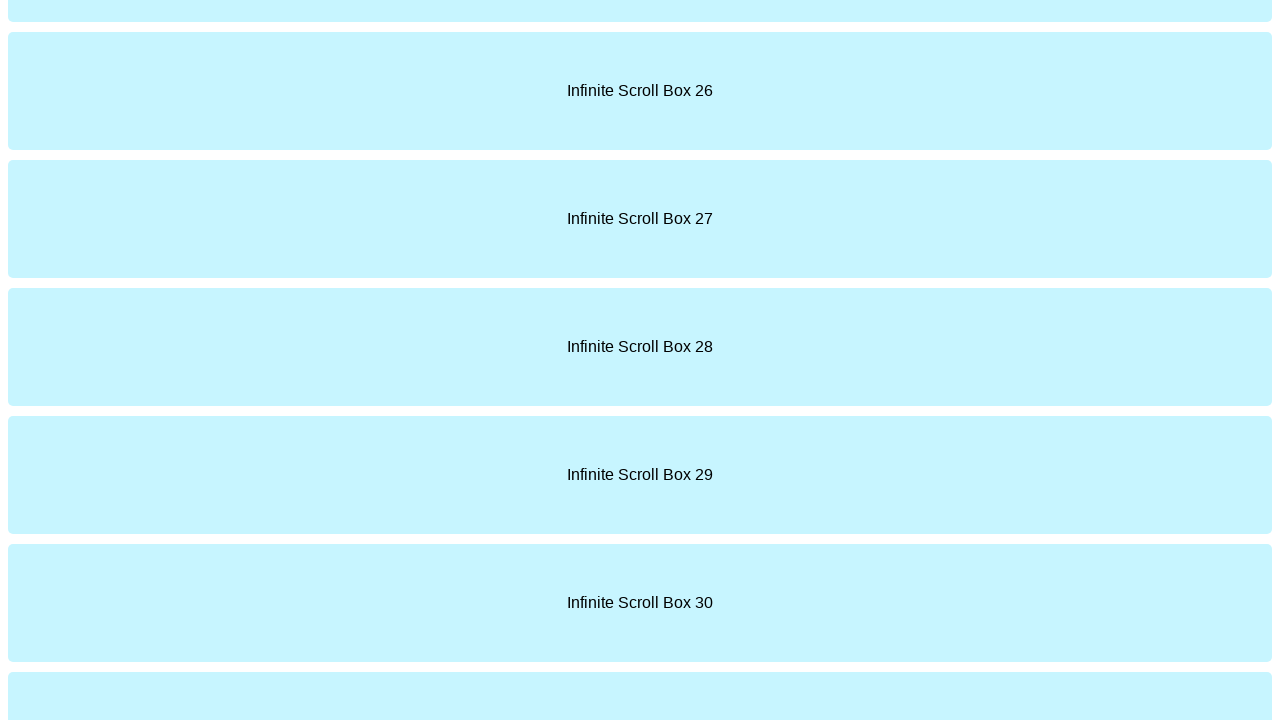

Retrieved updated scroll height
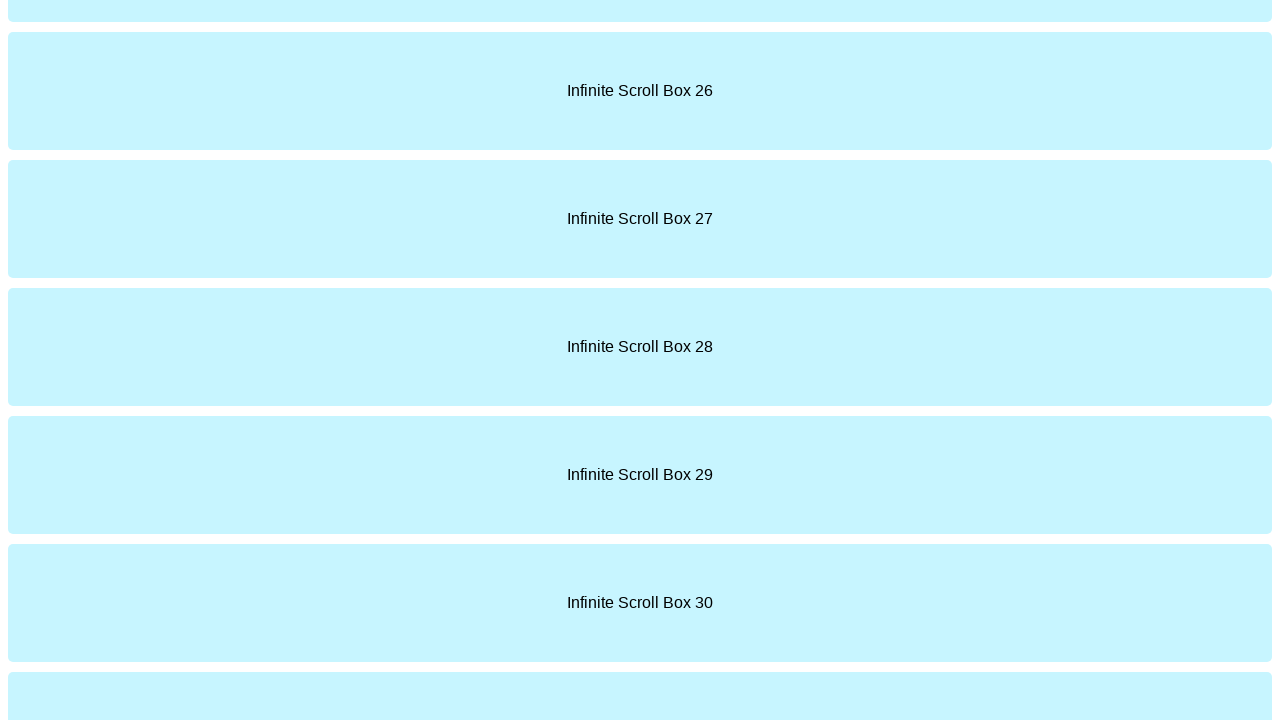

Scrolled to bottom of page (iteration 4)
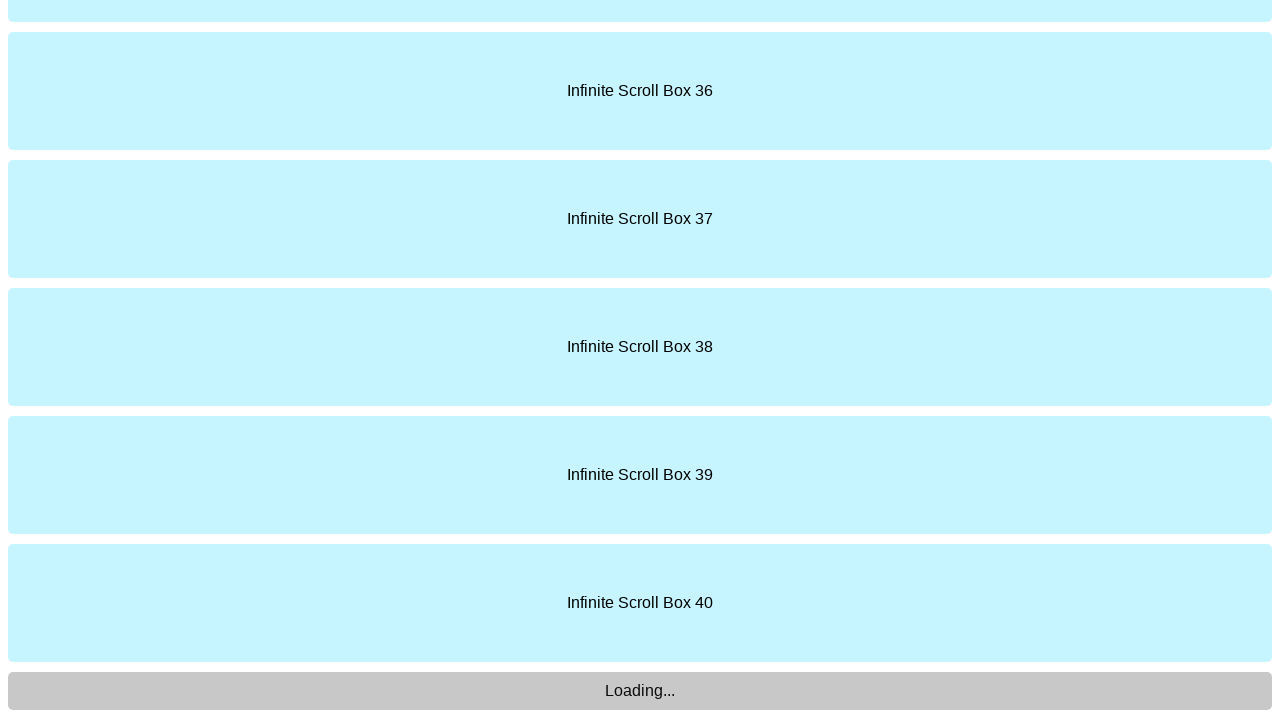

Waited 1 second for new content to load
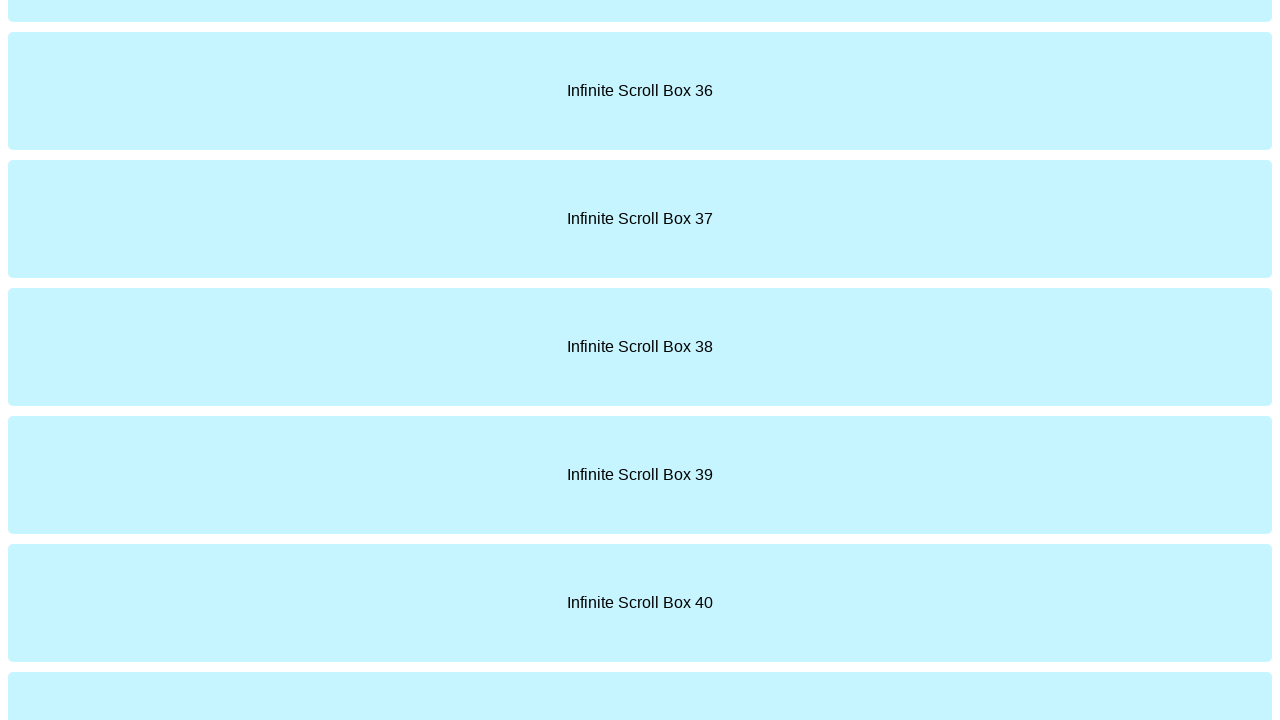

Retrieved updated scroll height
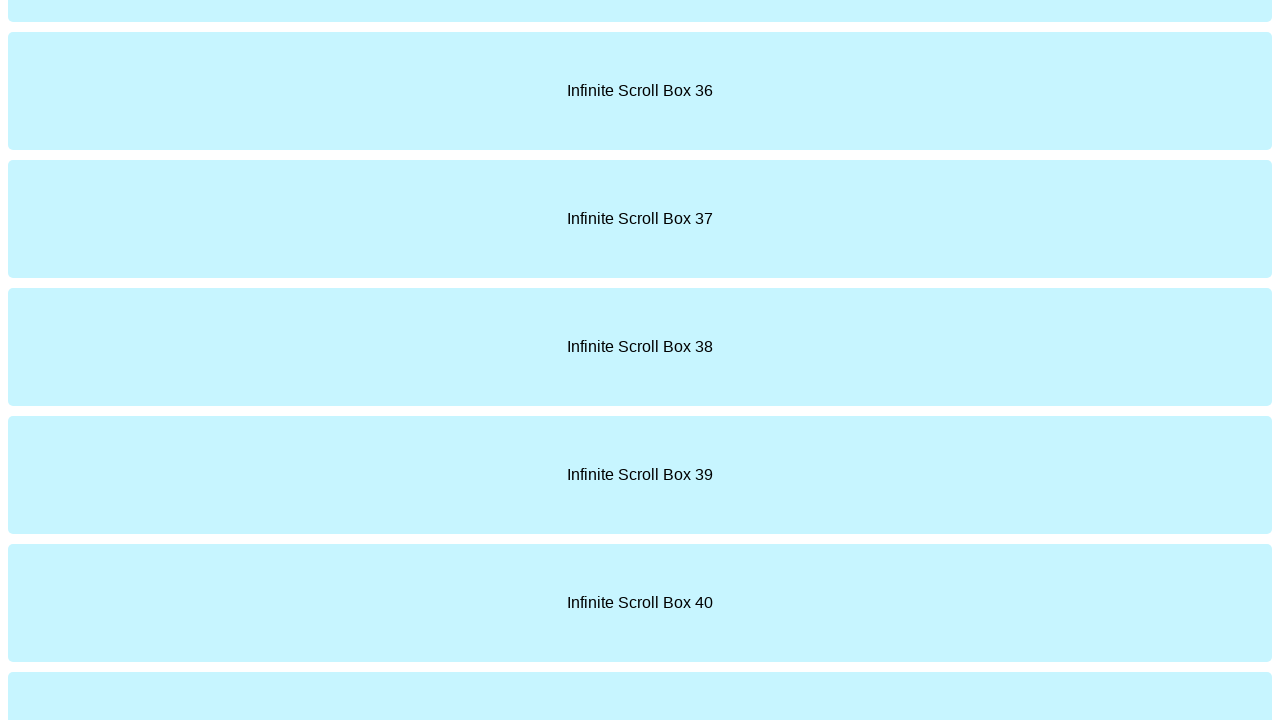

Scrolled to bottom of page (iteration 5)
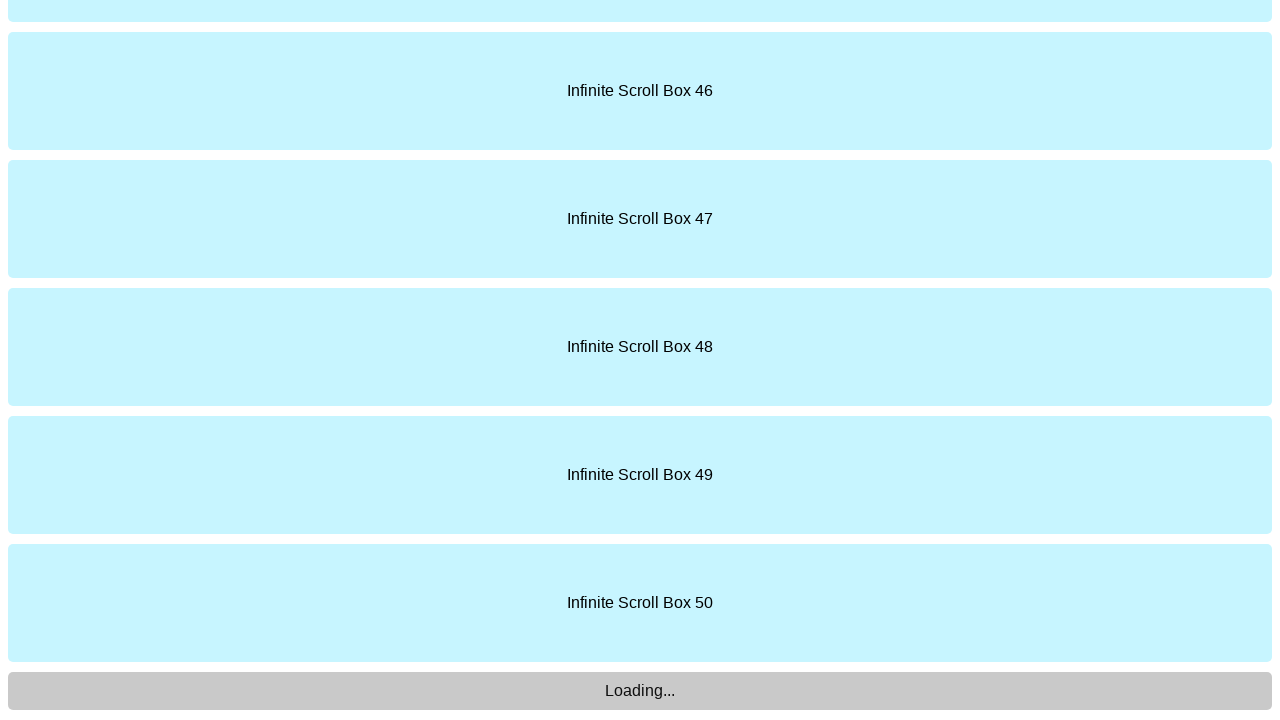

Waited 1 second for new content to load
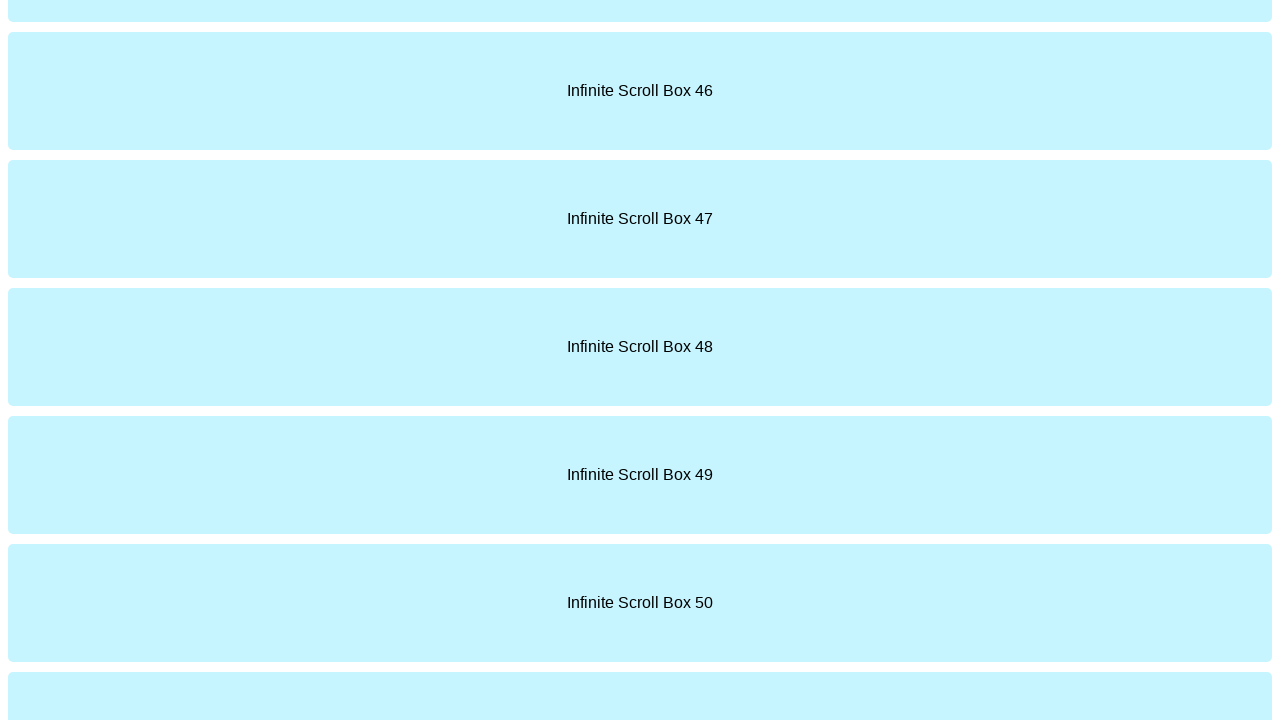

Retrieved updated scroll height
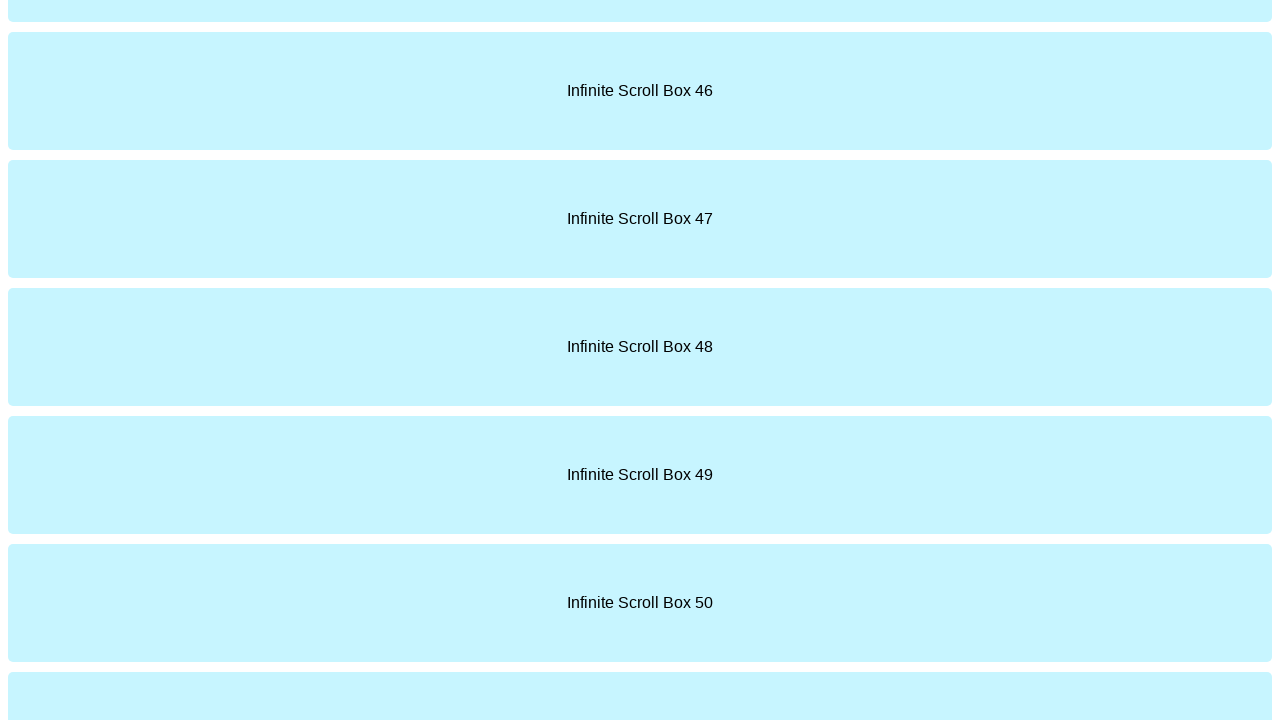

Verified that content boxes are still present after scrolling
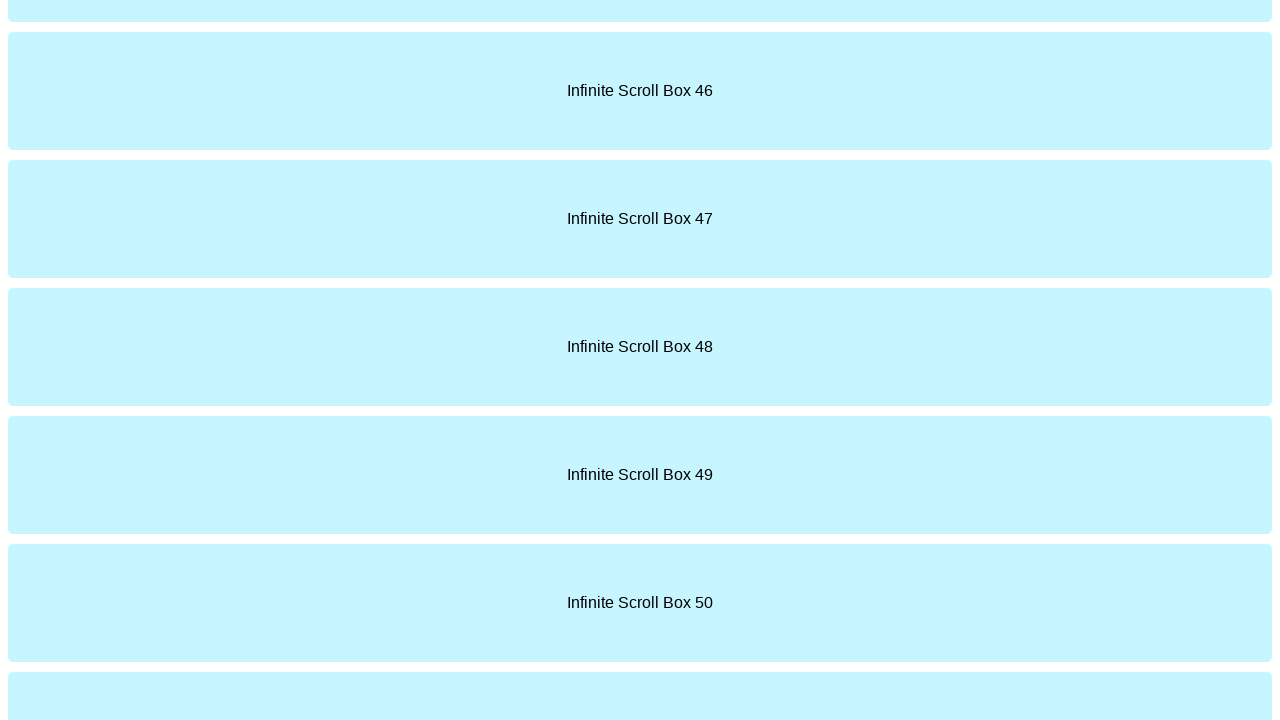

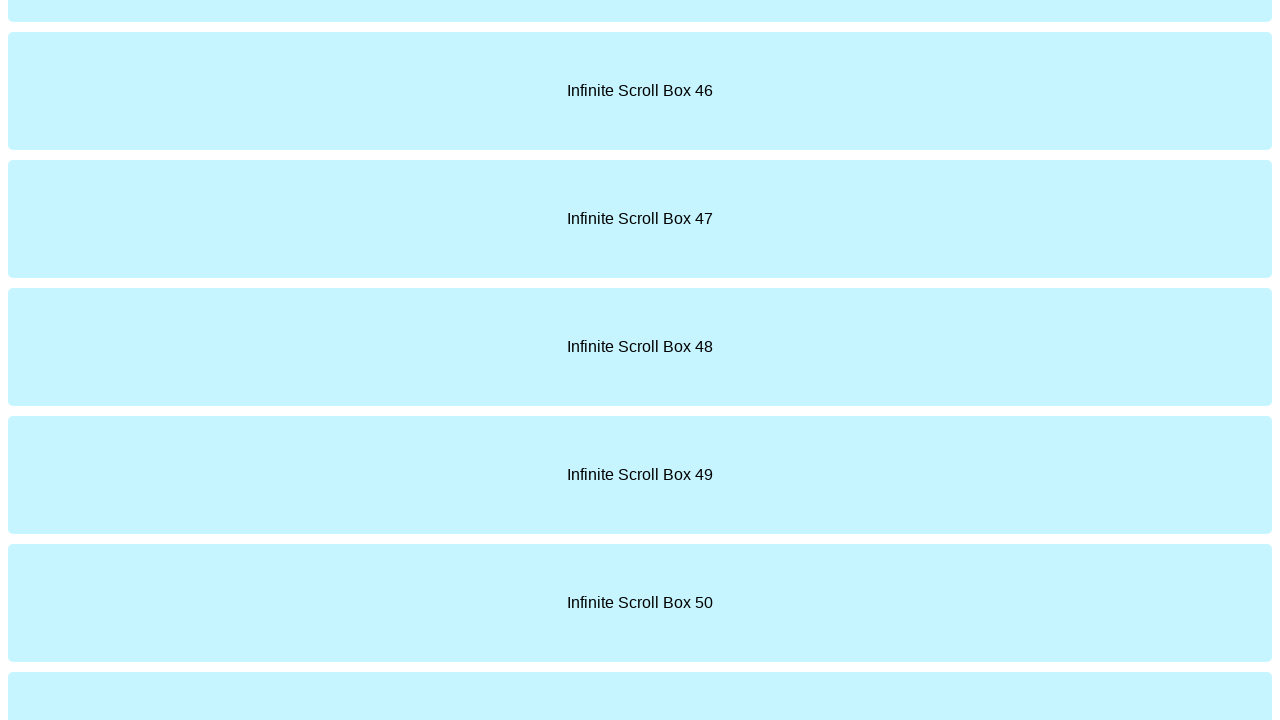